Tests contact form validation by scrolling to the form and filling in name, email, and phone fields with randomly generated valid data

Starting URL: https://www.mindrisers.com.np/contact-us

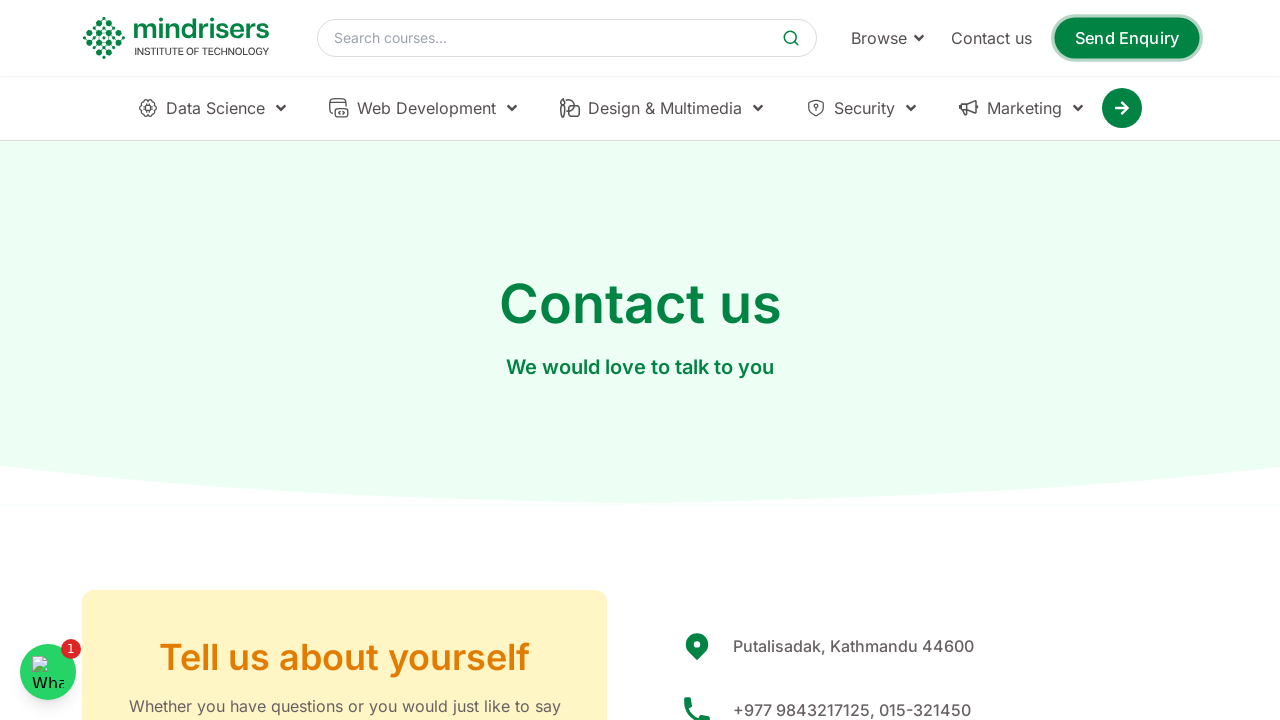

Scrolled down to contact form location
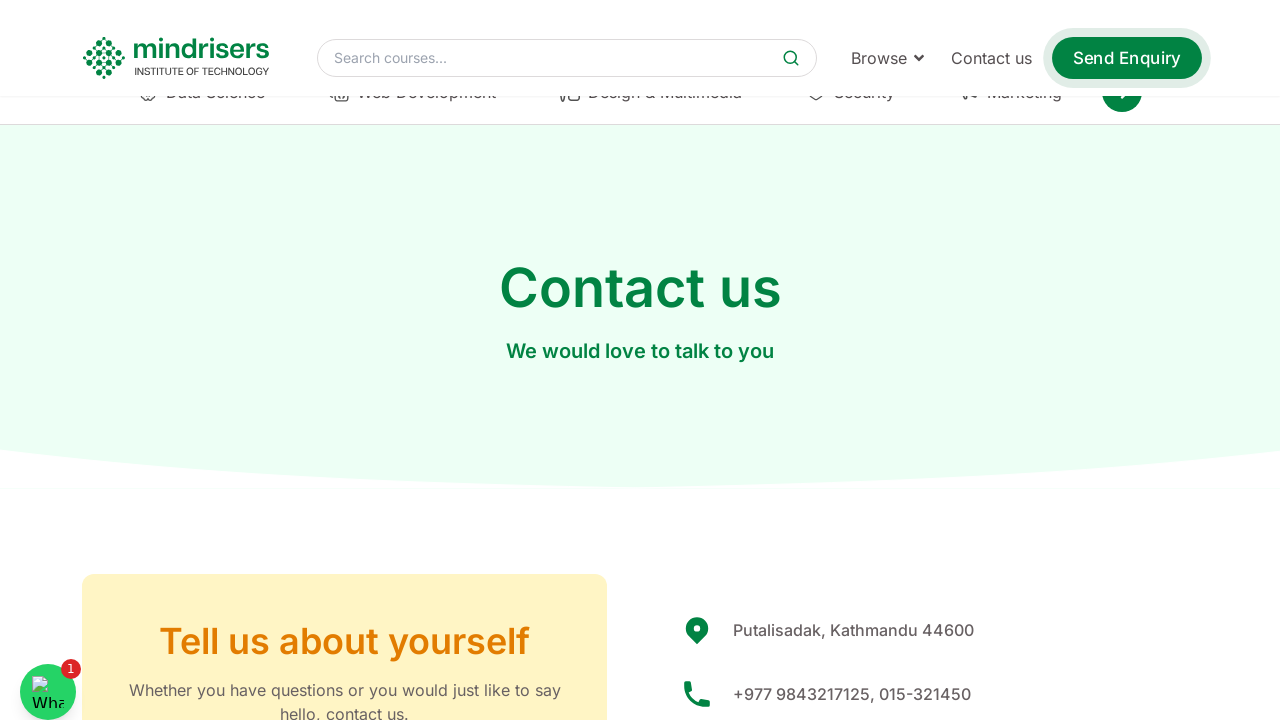

Contact form name field became visible
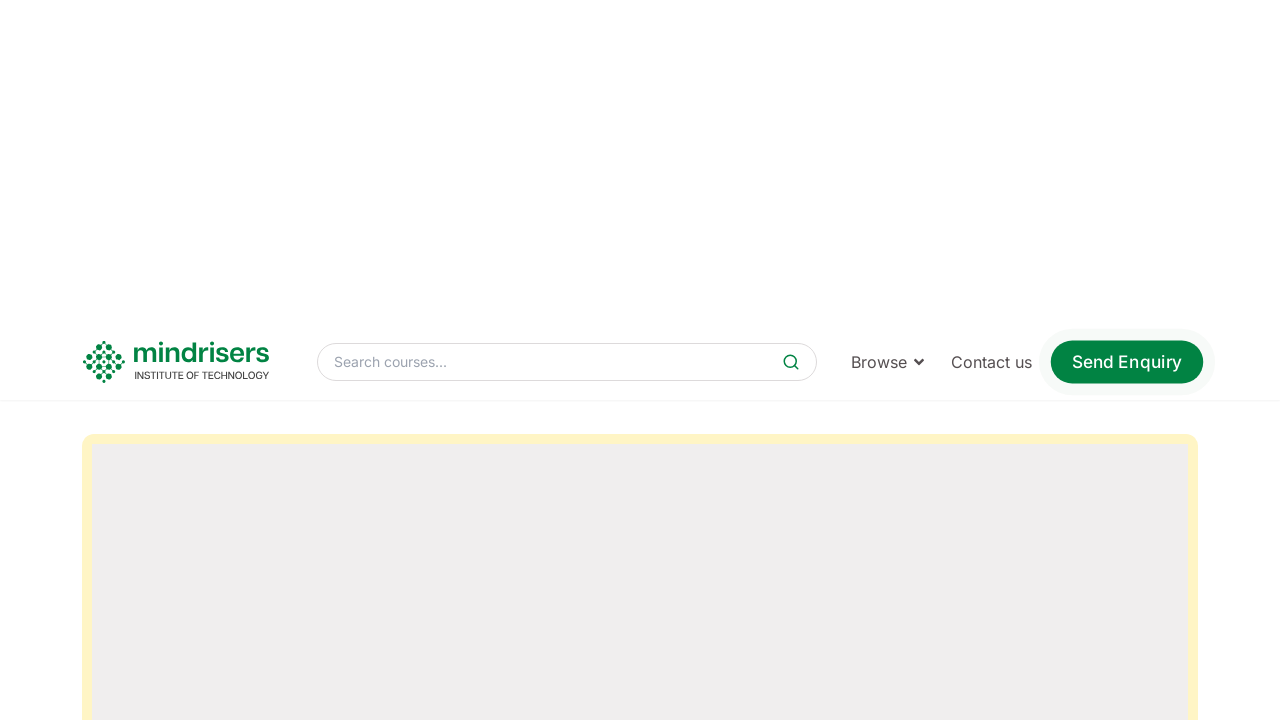

Filled name field with randomly generated name: bjBBq on input[placeholder='Name']
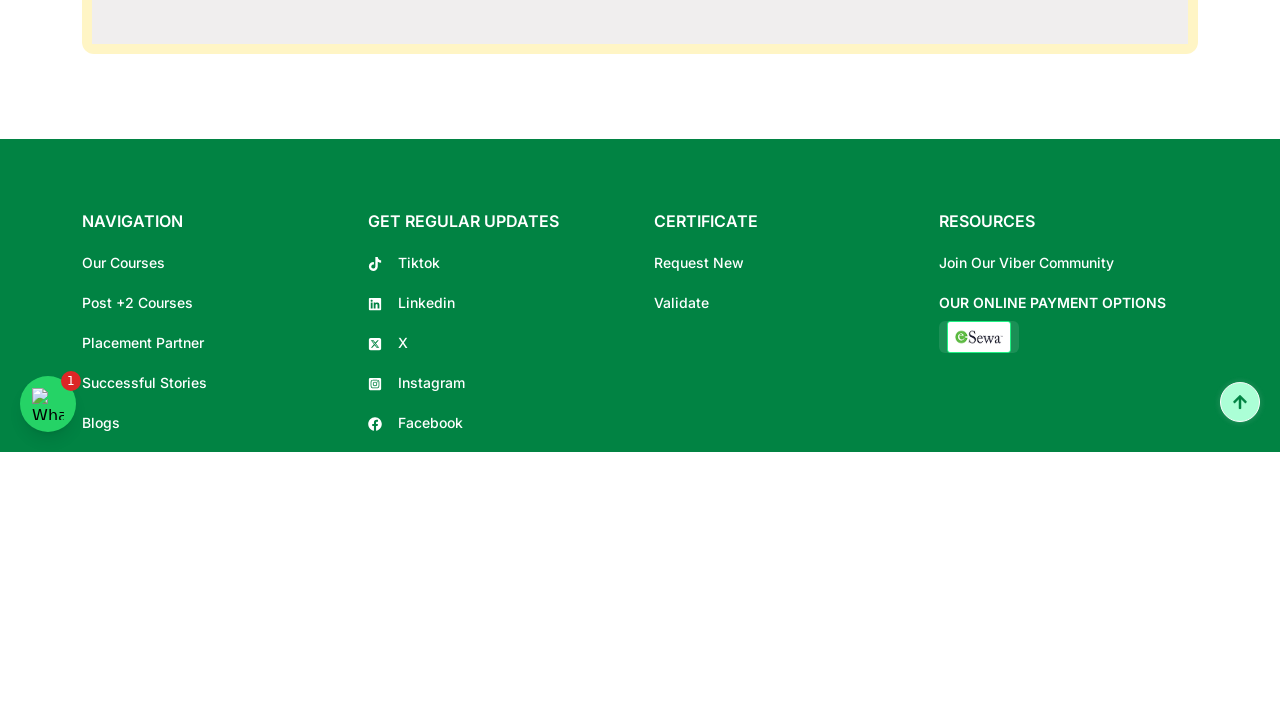

Filled email field with randomly generated email: loxtgcca@test.com on input[placeholder='Email']
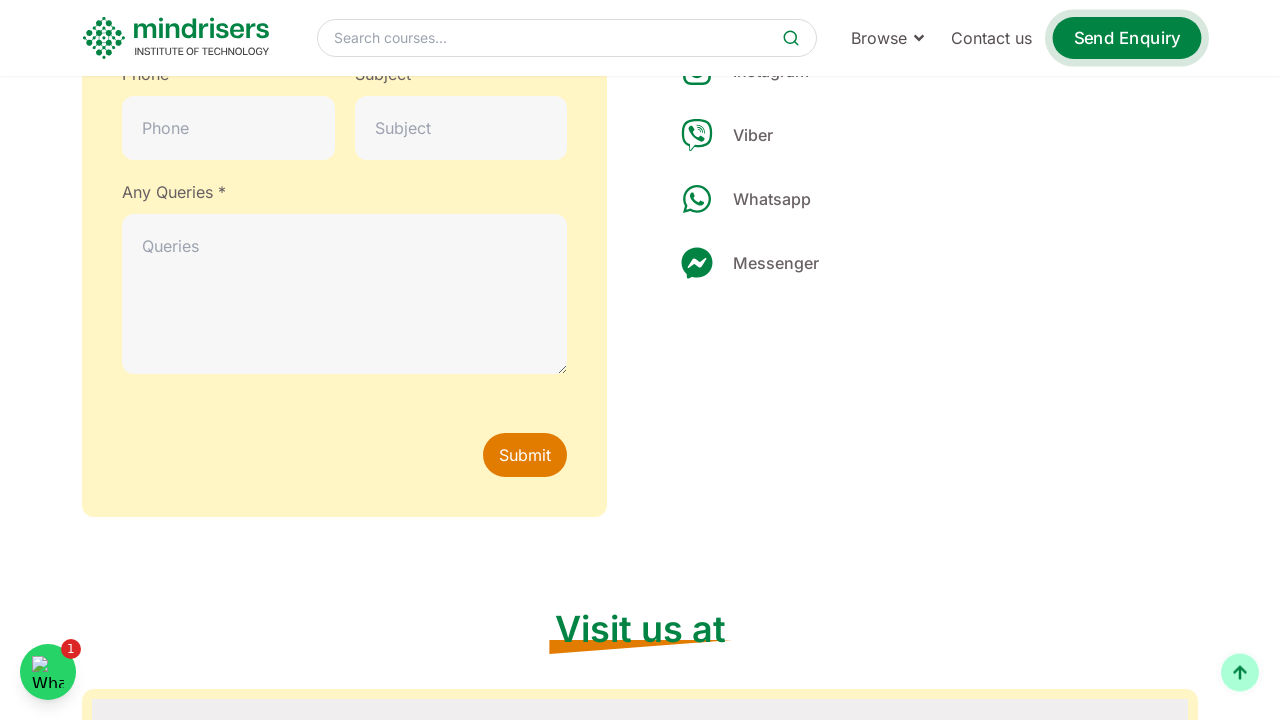

Filled phone field with randomly generated phone: 9816231466 on input[placeholder='Phone']
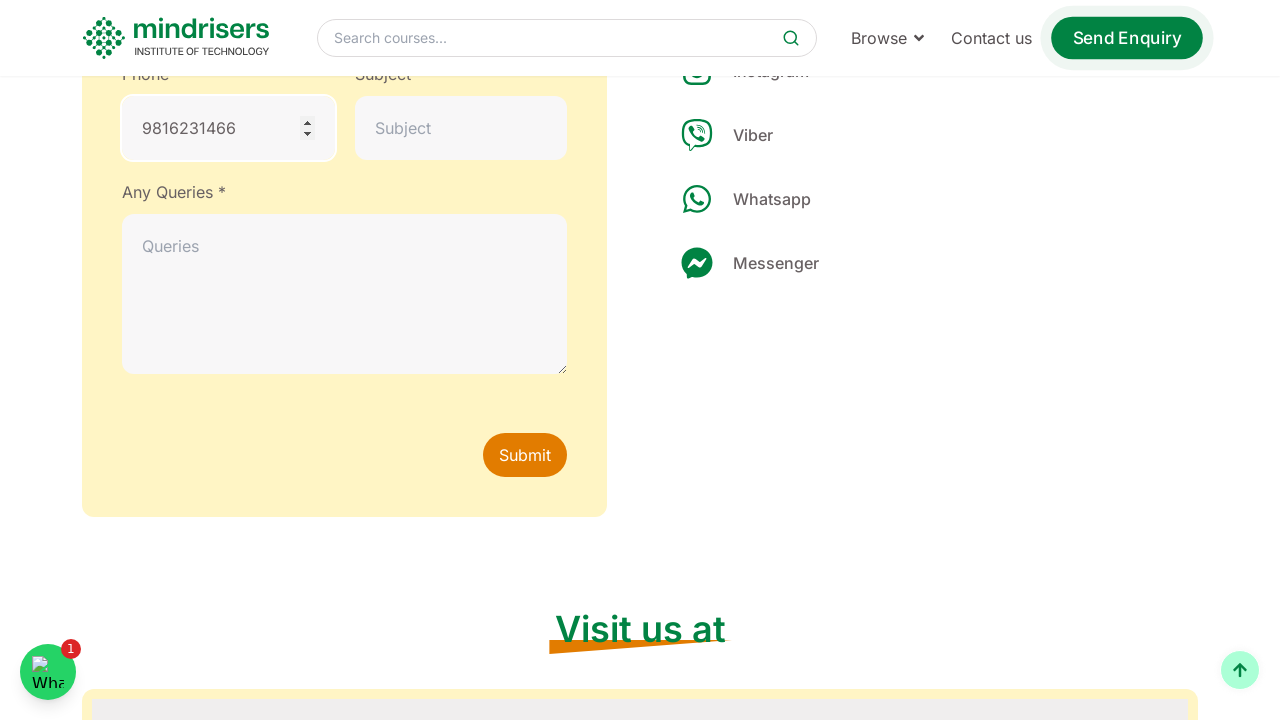

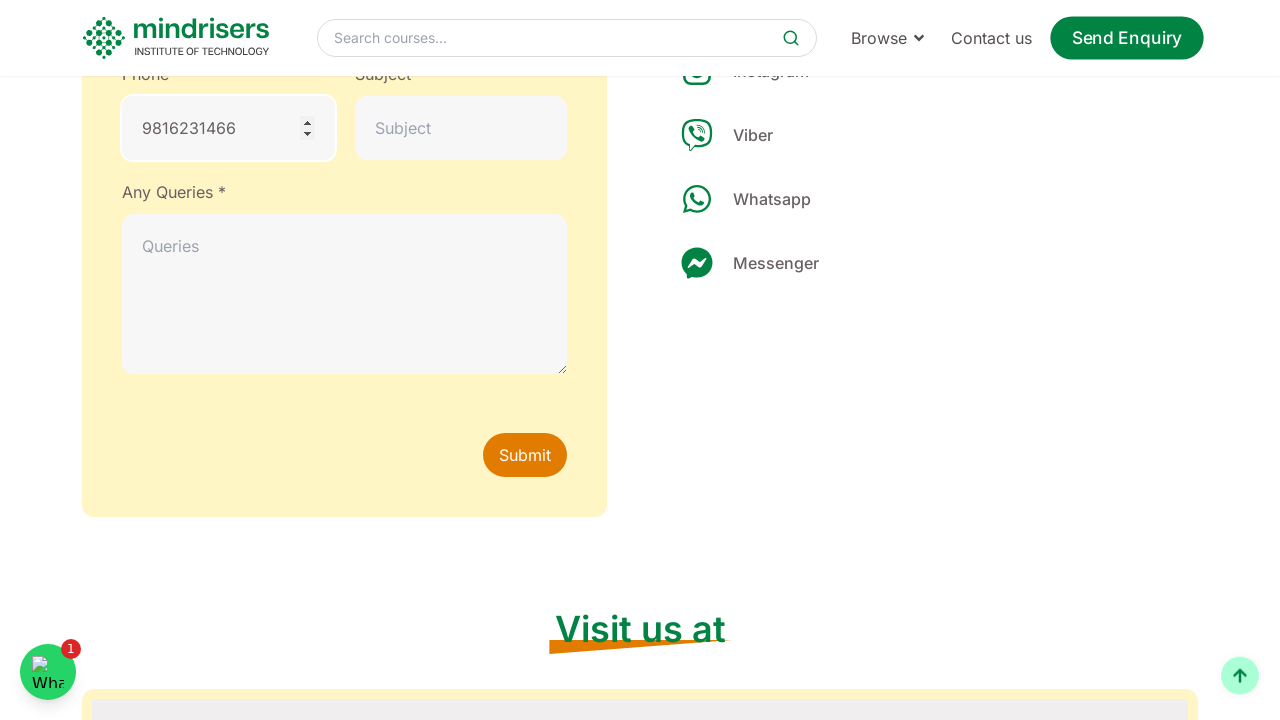